Tests deleting a person from the list by clicking the delete button and verifying the person is removed.

Starting URL: https://acctabootcamp.github.io/site/tasks/list_of_people_with_jobs.html

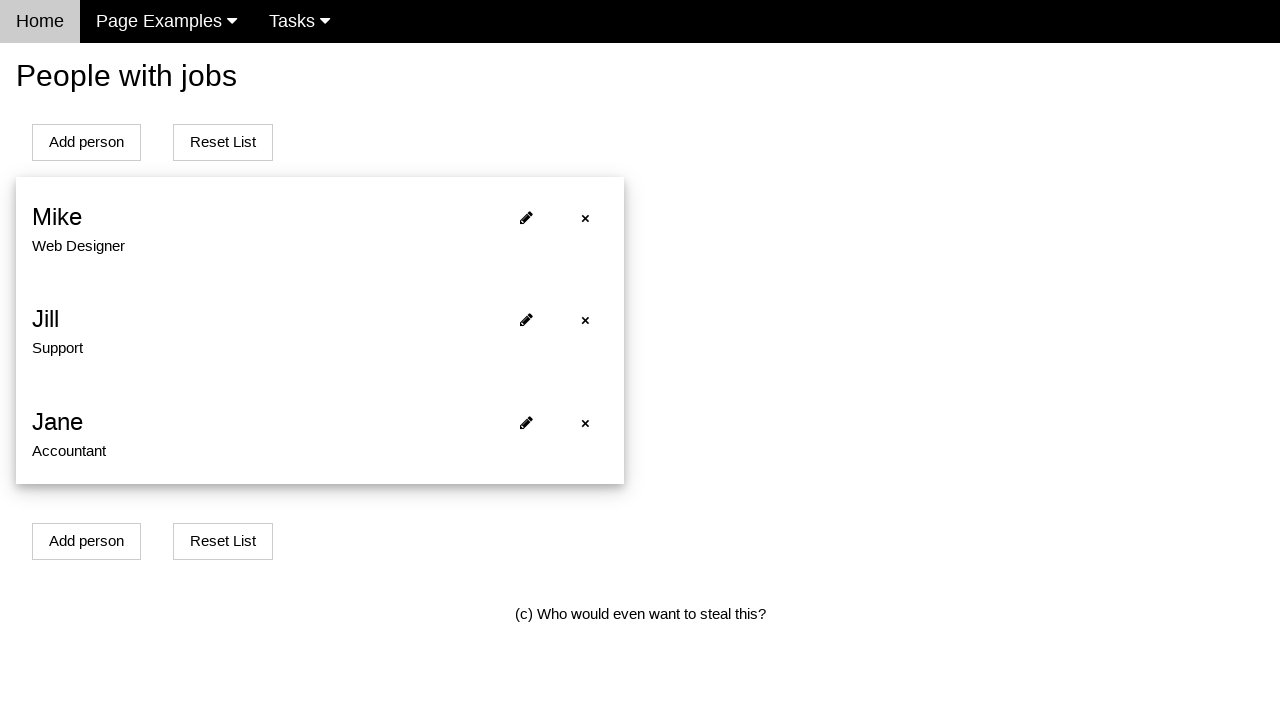

Retrieved initial count of people in the list
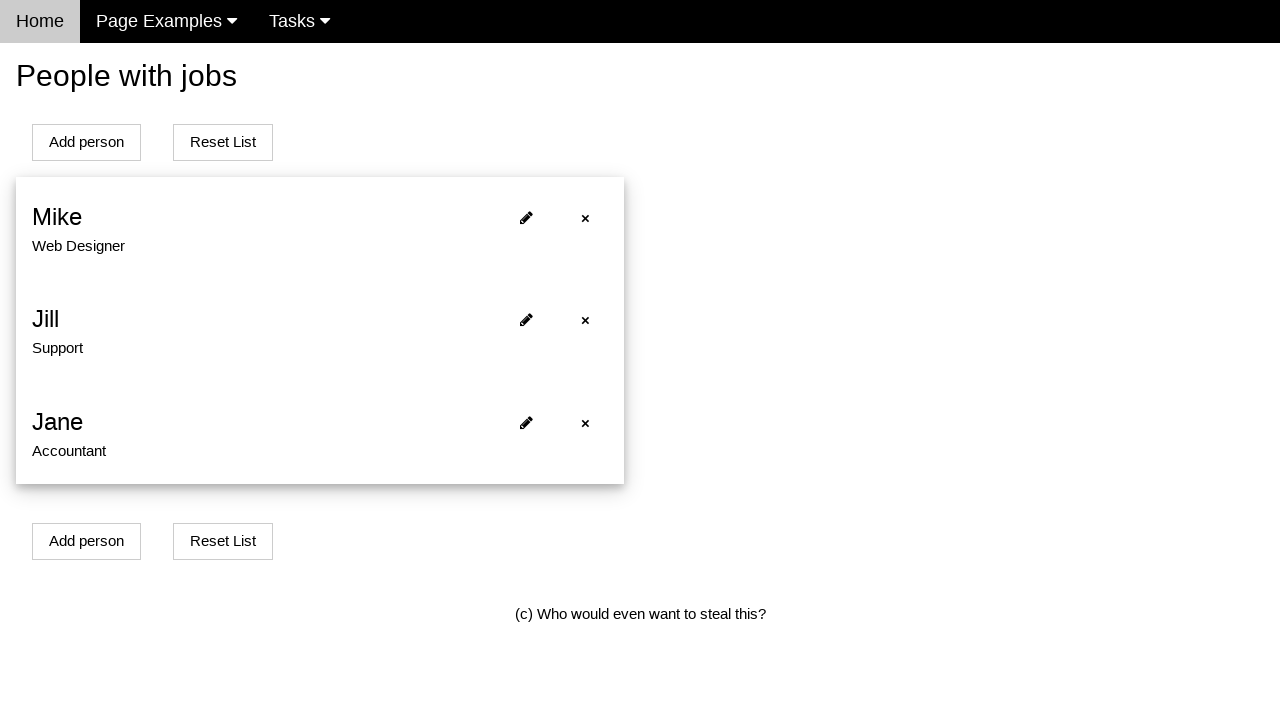

Clicked delete button on first person in the list at (585, 218) on xpath=//*[@id='person0']/span[1]
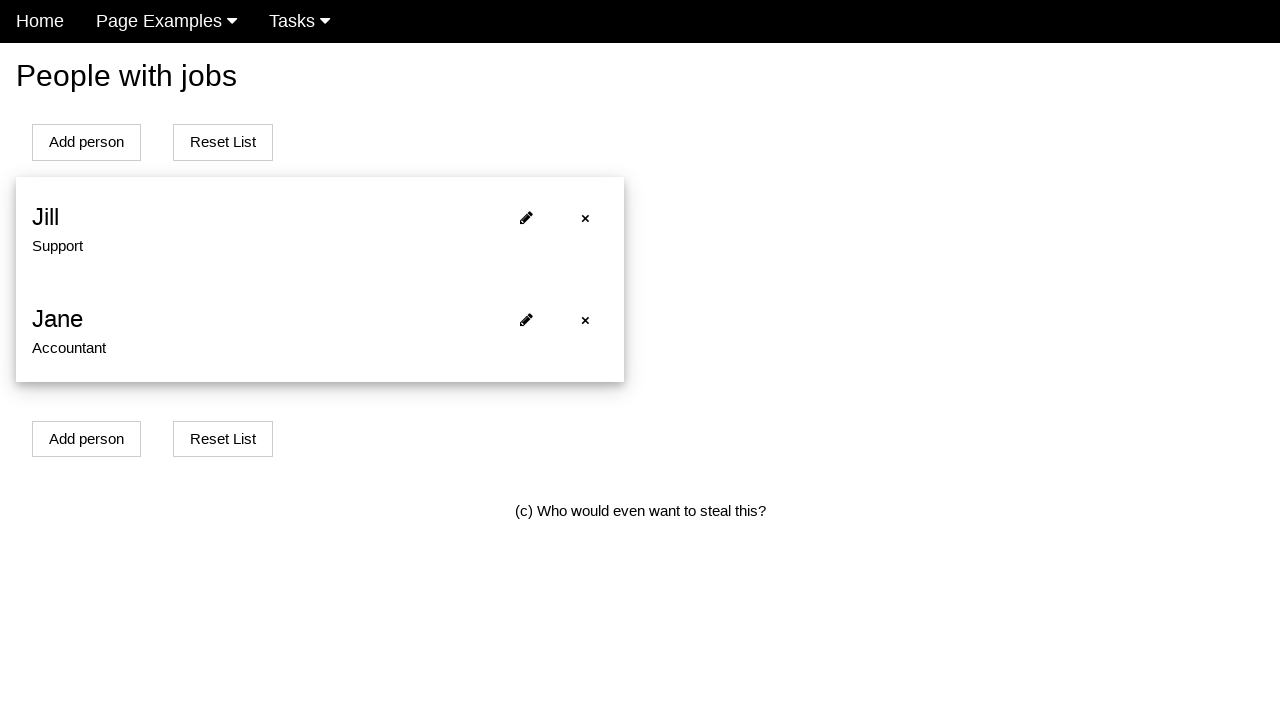

Waited 500ms for deletion to process
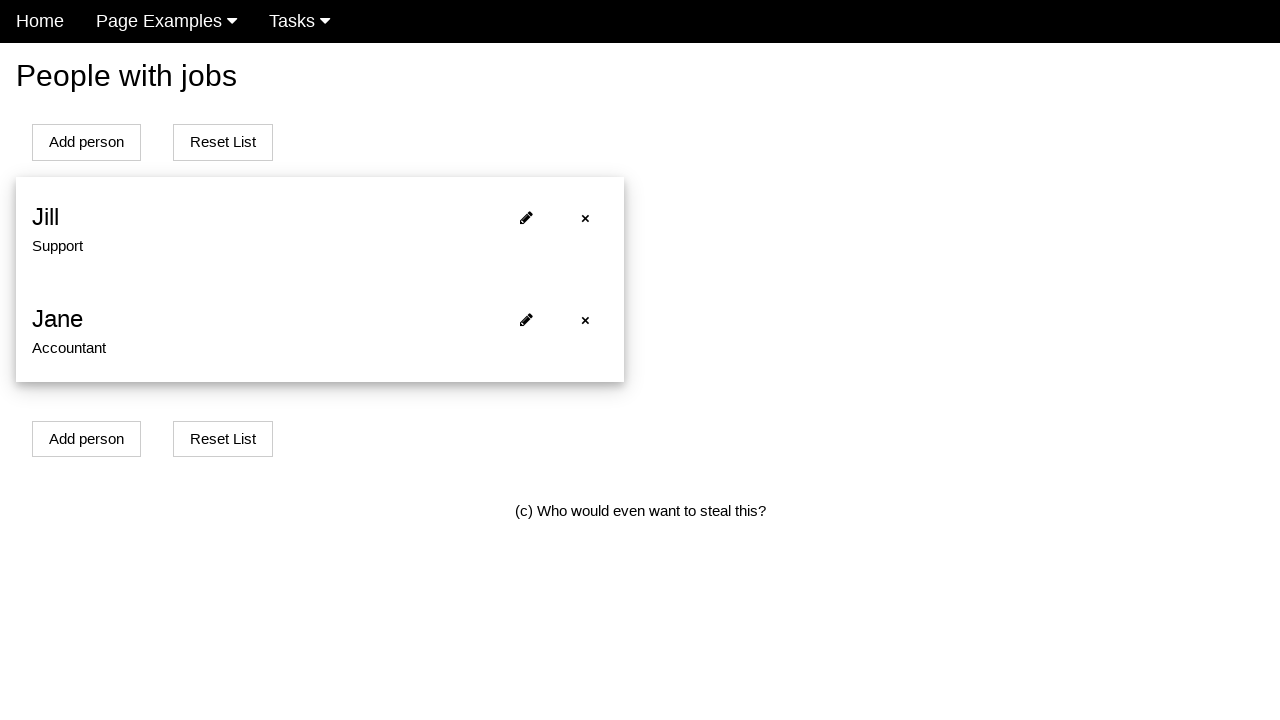

Verified person was removed from the list
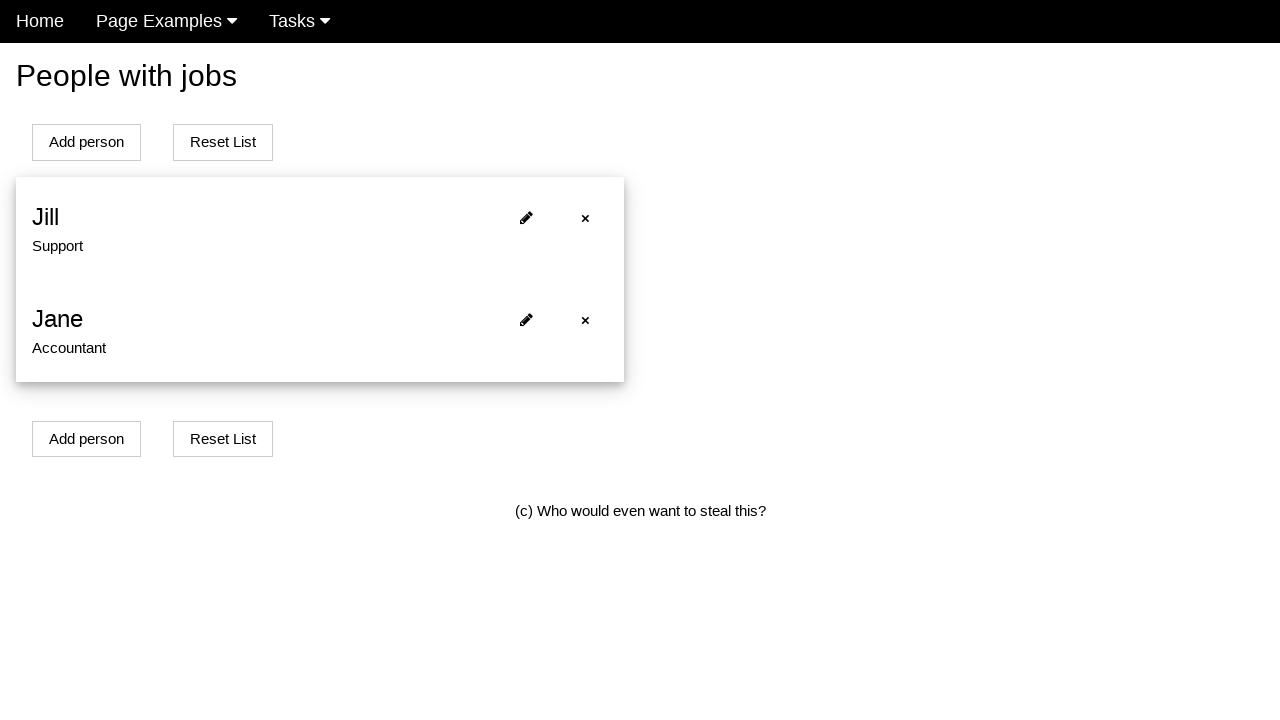

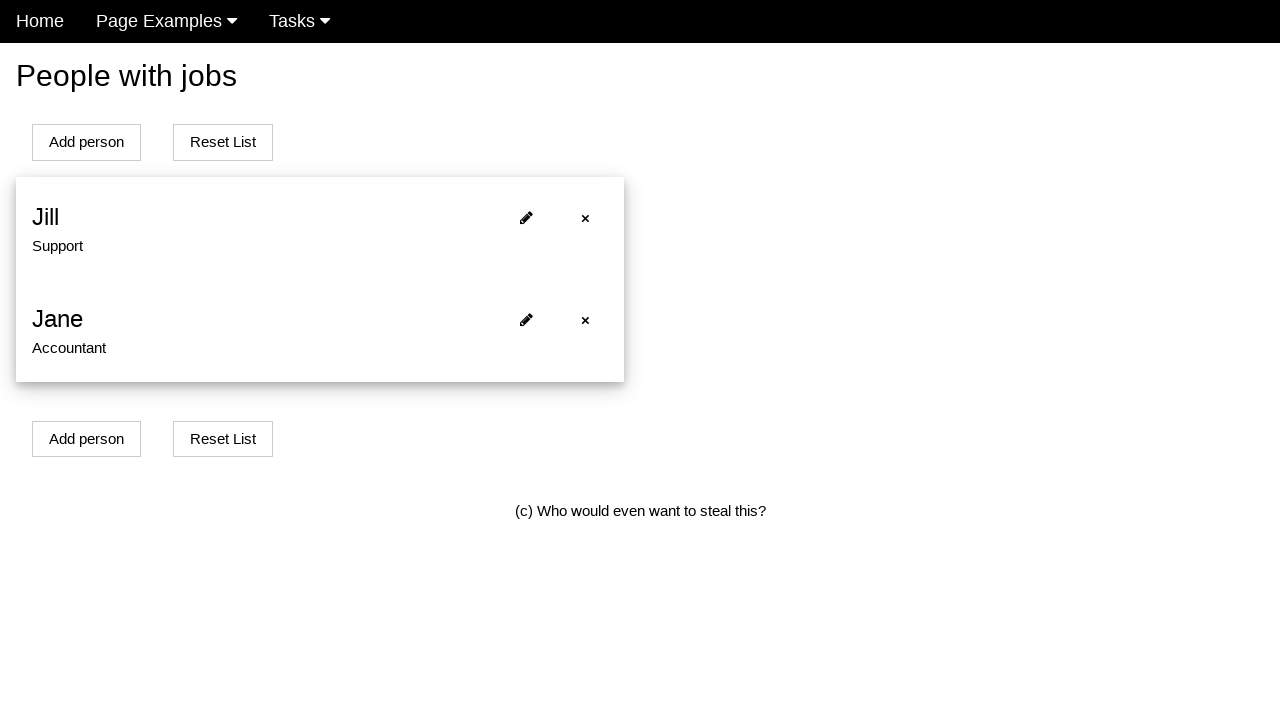